Tests various UI interactions including hiding/showing elements, handling JavaScript dialogs, hovering over elements, and interacting with content inside an iframe.

Starting URL: https://rahulshettyacademy.com/AutomationPractice/

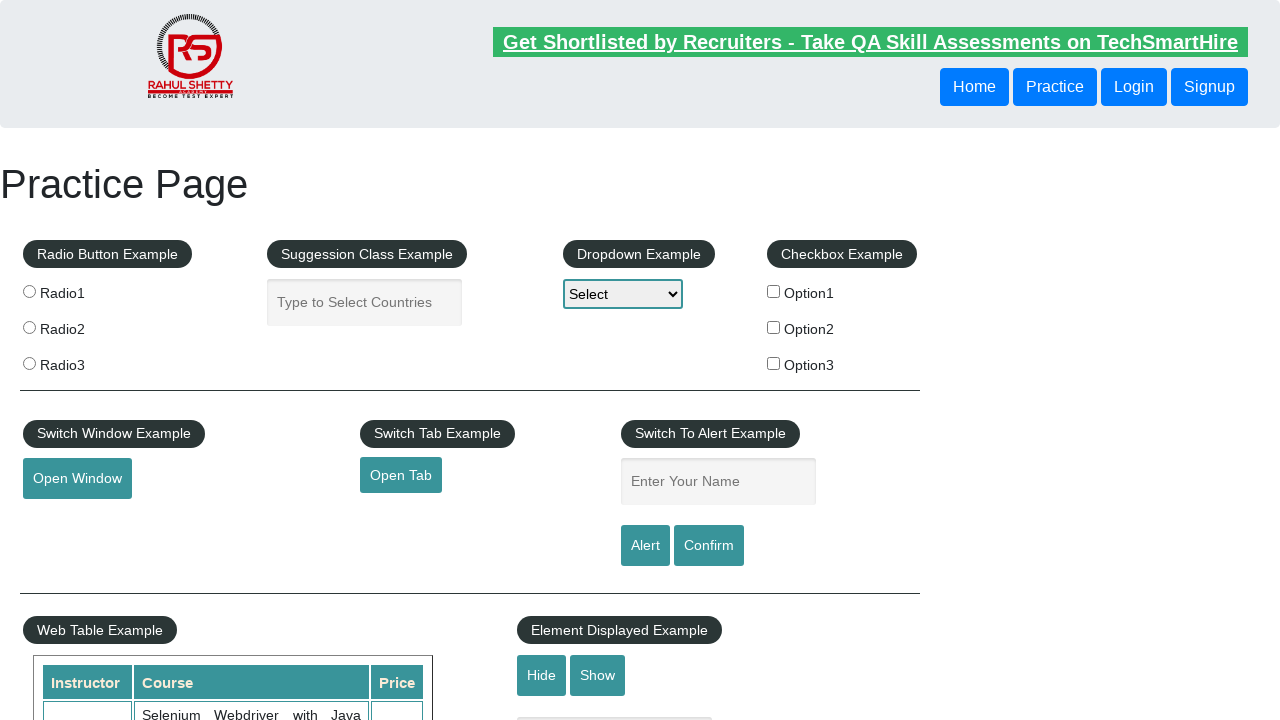

Verified displayed text element is visible
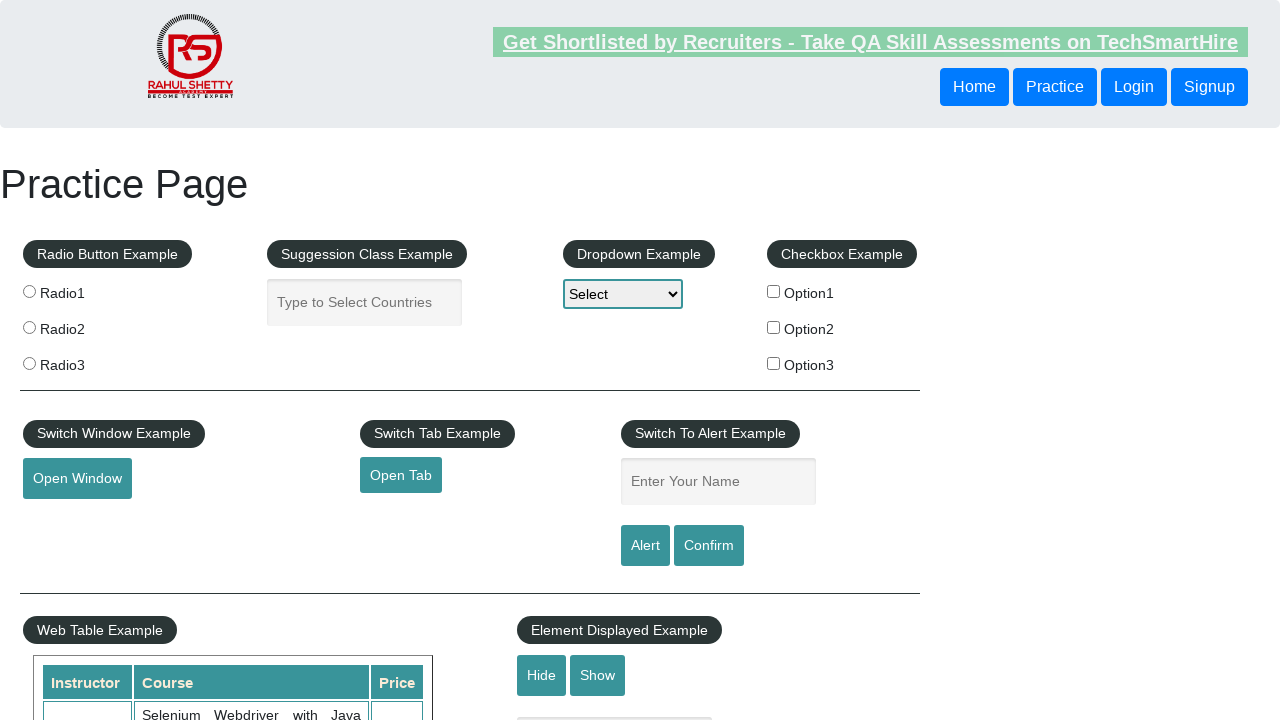

Clicked hide button to hide text element at (542, 675) on #hide-textbox
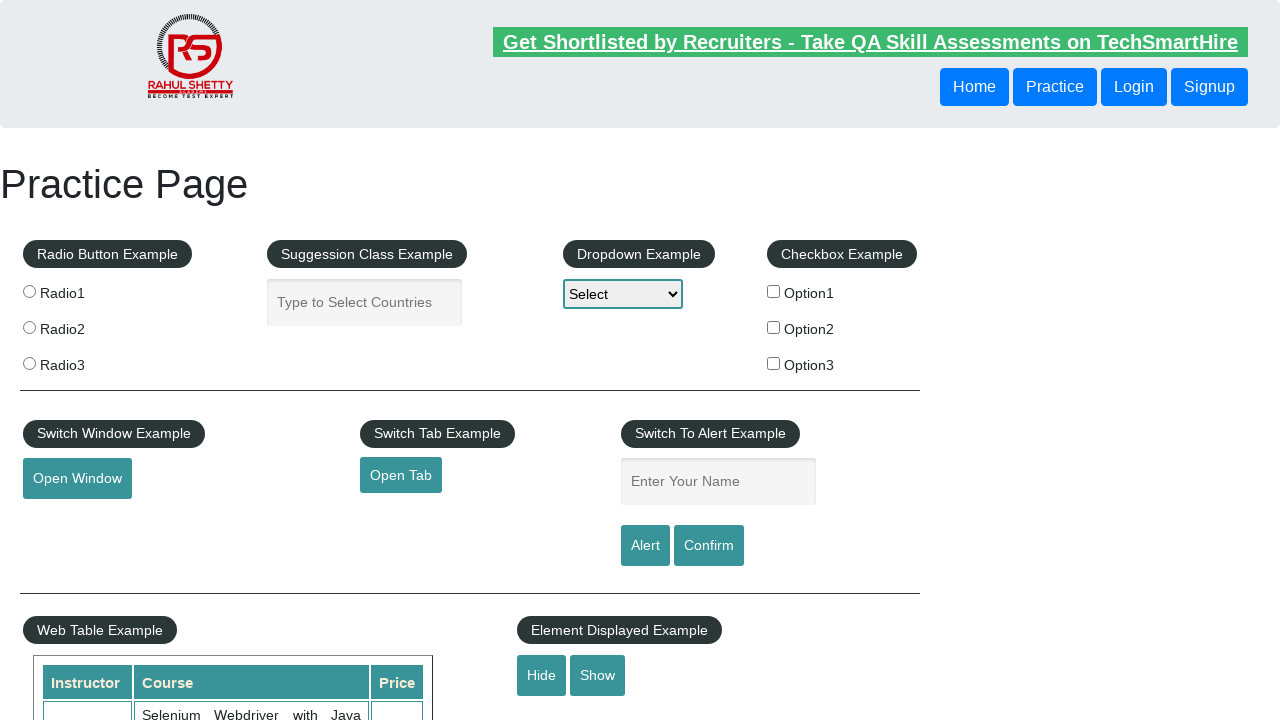

Verified text element is now hidden
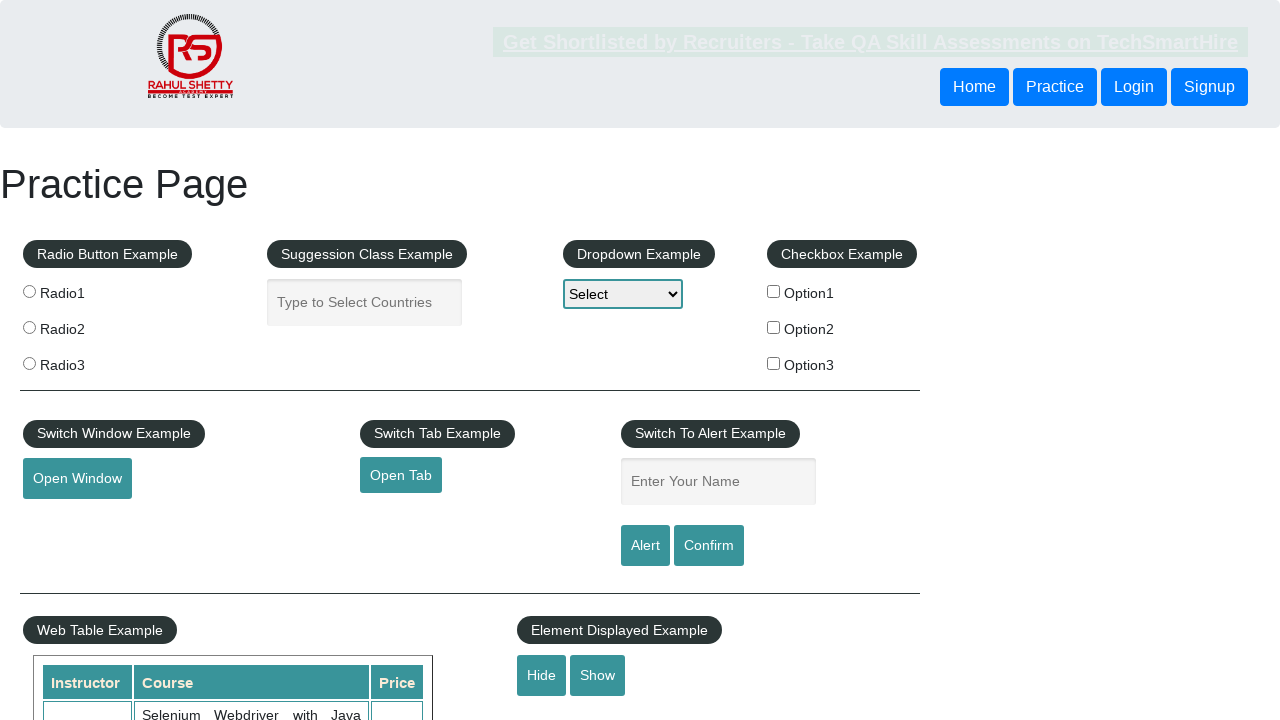

Set up dialog handler to accept alerts and confirms
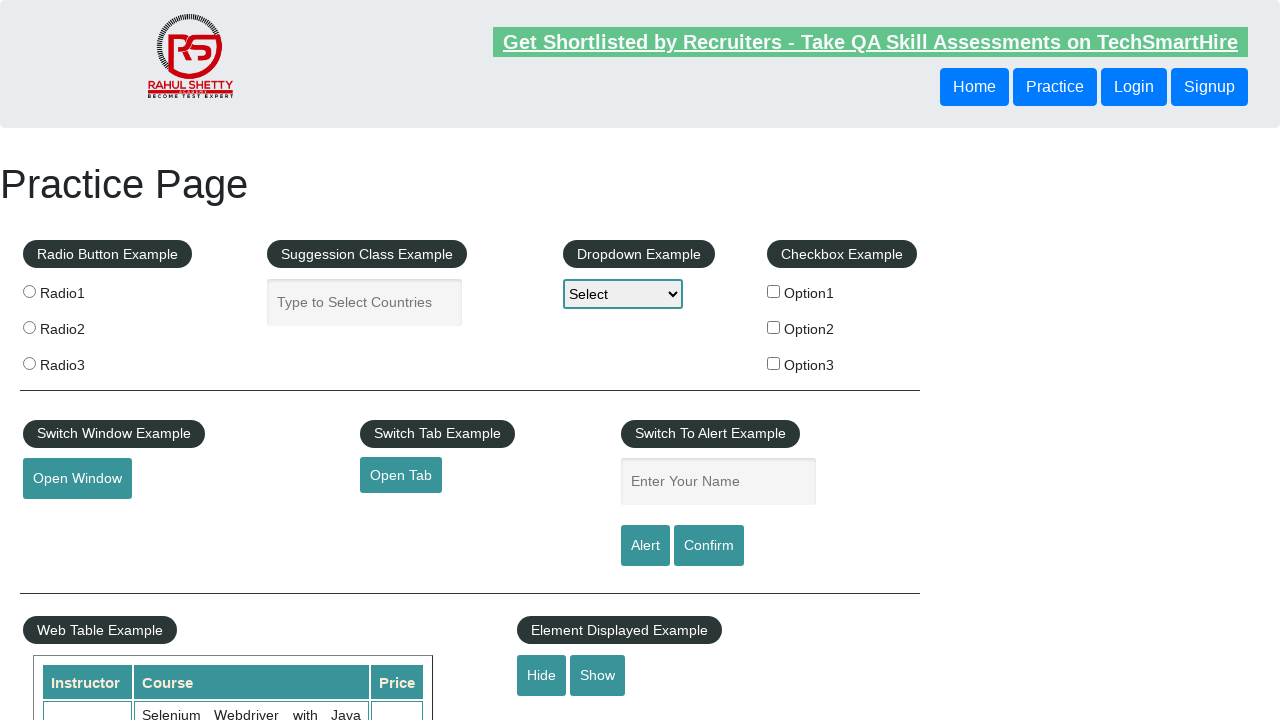

Clicked confirm button and accepted the dialog at (709, 546) on #confirmbtn
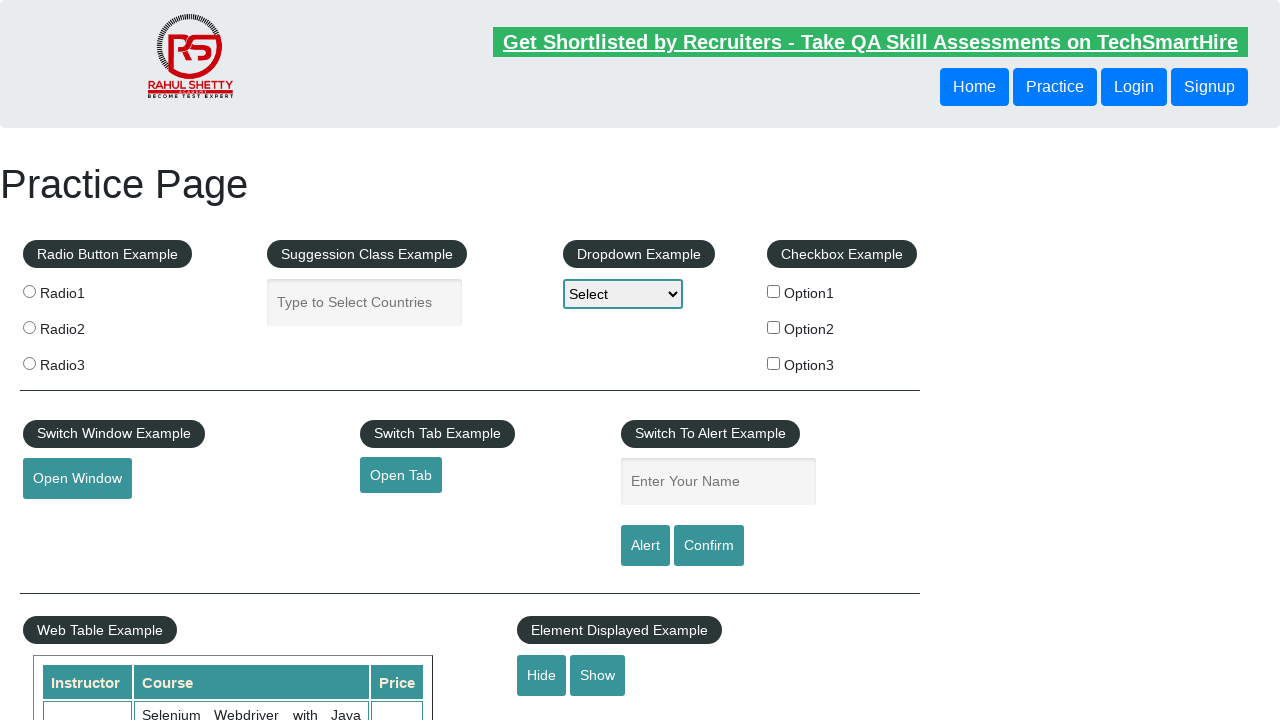

Hovered over mouse hover element at (83, 361) on #mousehover
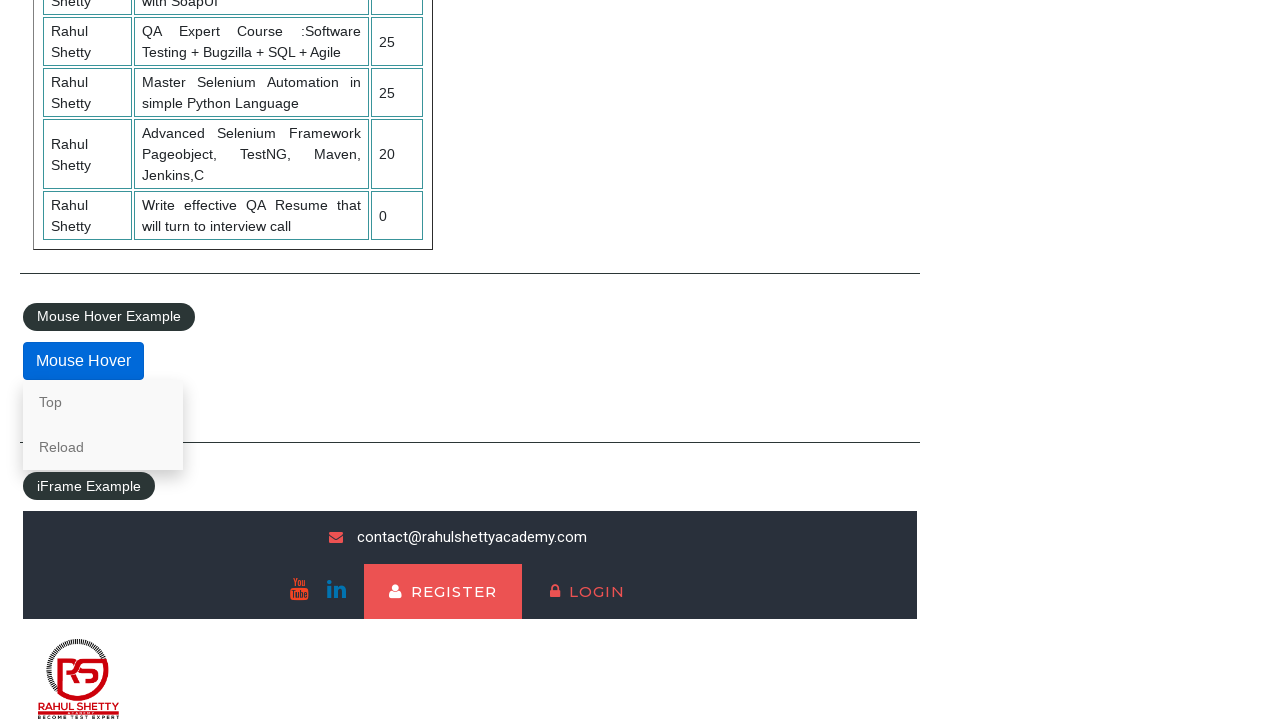

Clicked lifetime access link inside iframe at (307, 675) on #courses-iframe >> internal:control=enter-frame >> li a[href*='lifetime-access']
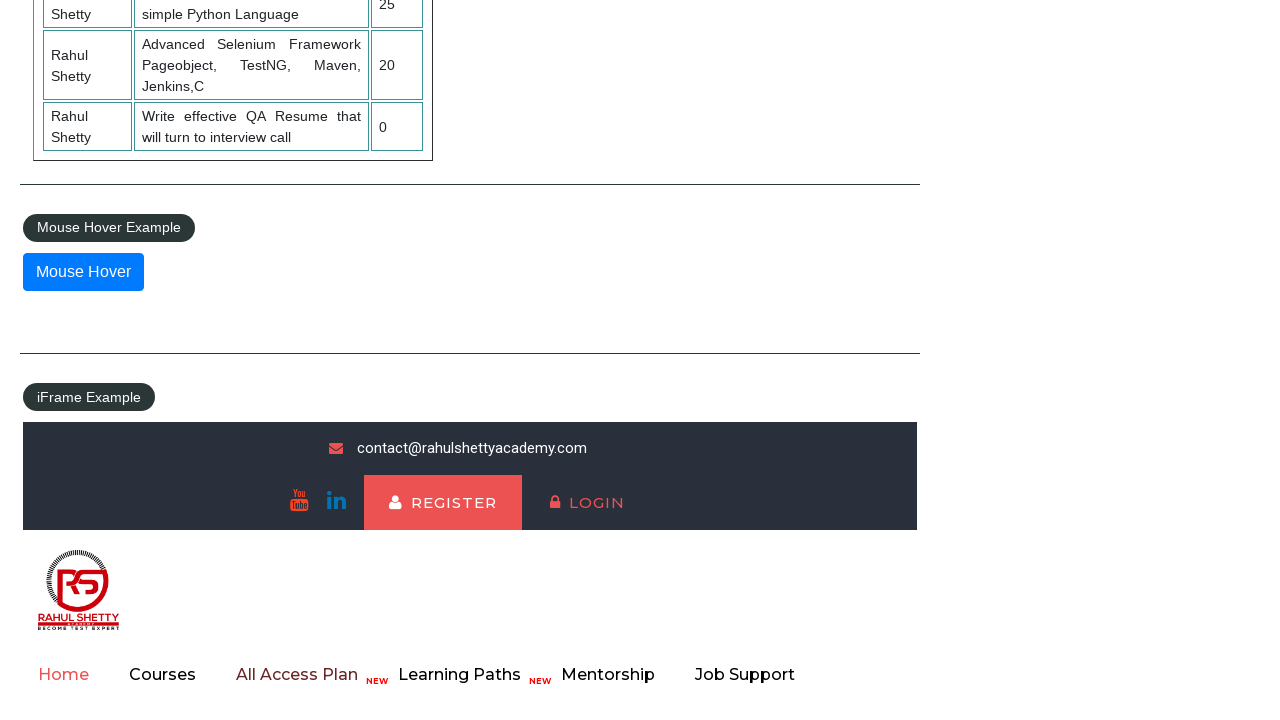

Retrieved text content from iframe heading element
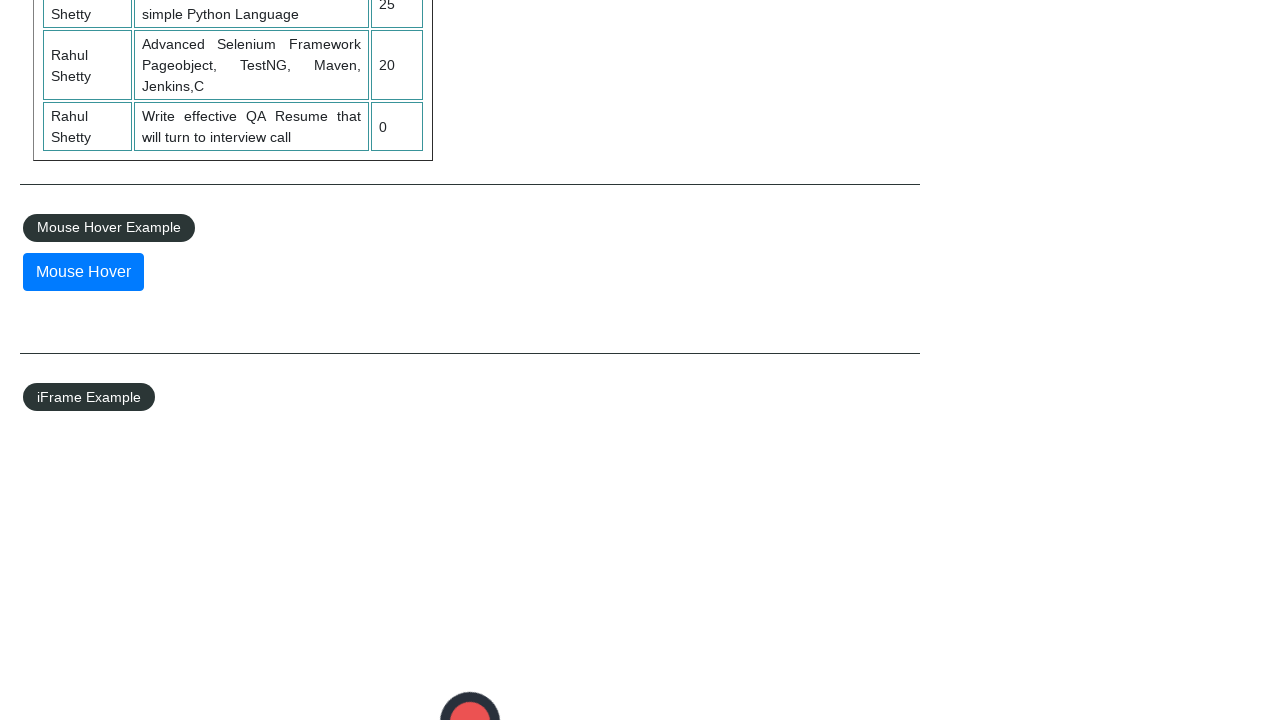

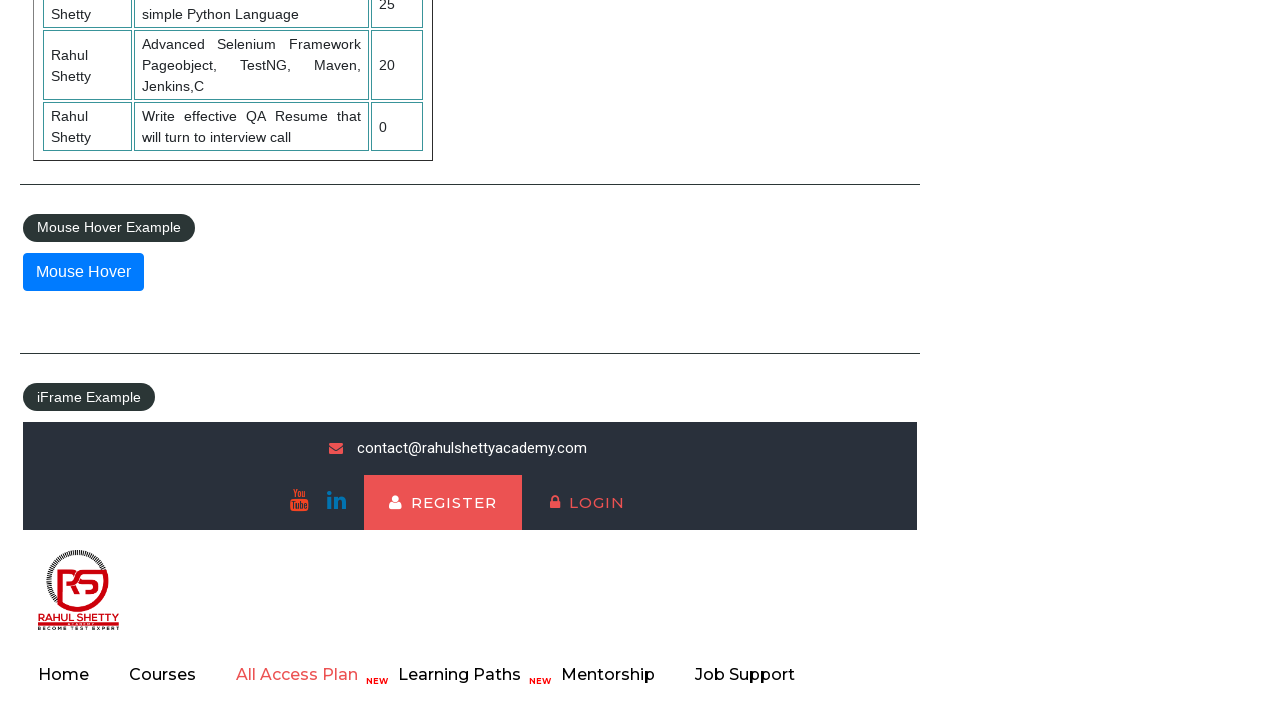